Tests explicit wait functionality by clicking a button and waiting for an element to become visible

Starting URL: https://www.leafground.com/waits.xhtml

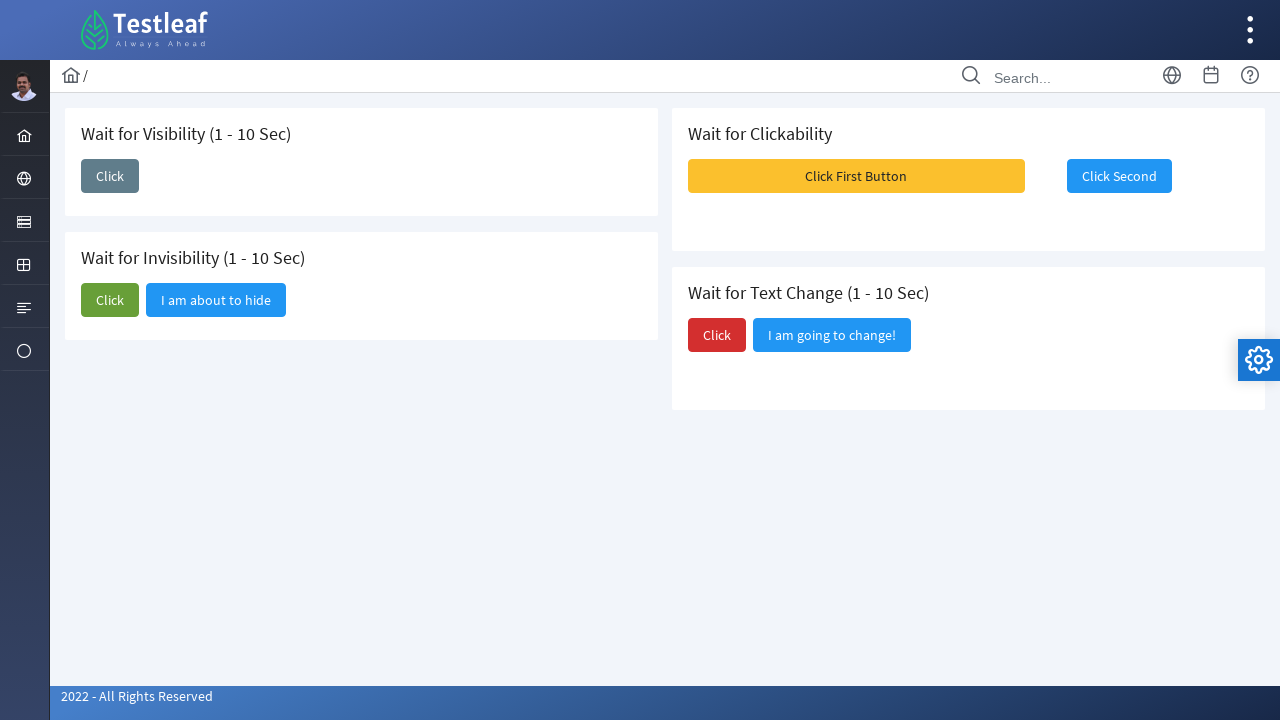

Clicked the button to trigger element visibility at (110, 176) on xpath=//span[text()='Click']
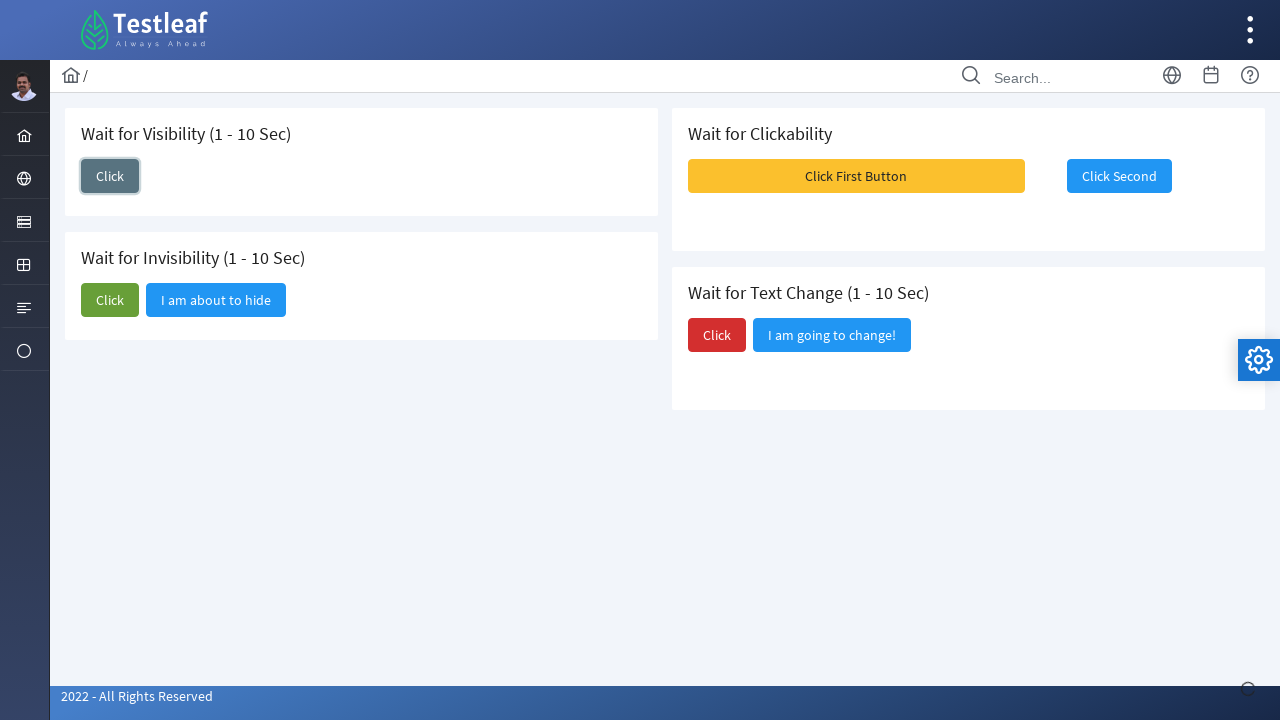

Waited for element 'I am here' to become visible
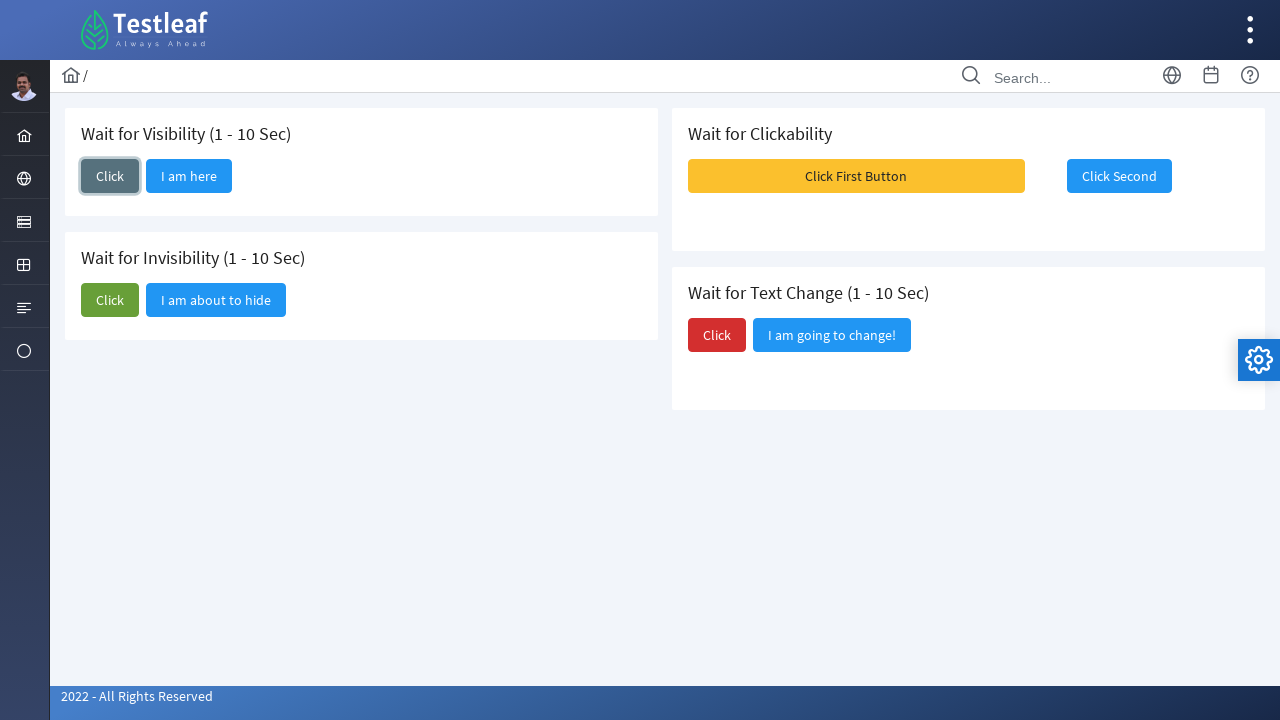

Retrieved text content from visible element: 'I am here'
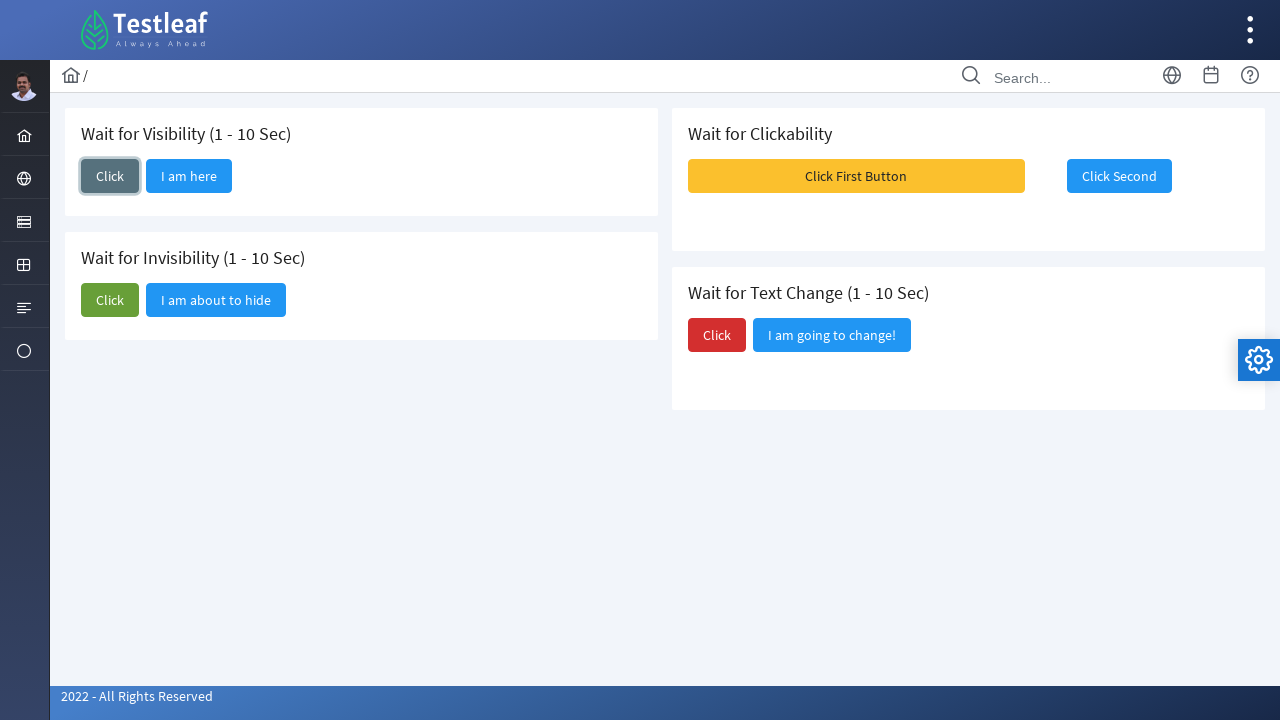

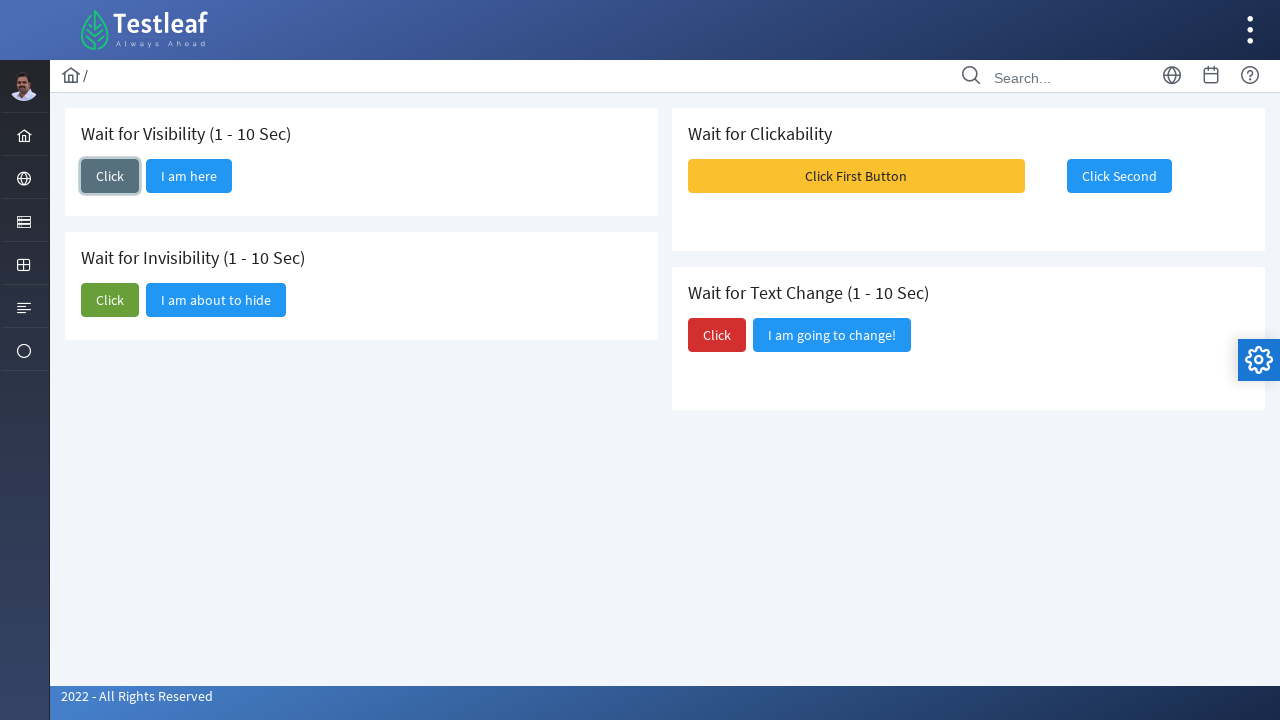